Tests setting a date value in a jQuery UI datepicker using JavaScript execution

Starting URL: https://jqueryui.com/resources/demos/datepicker/dropdown-month-year.html

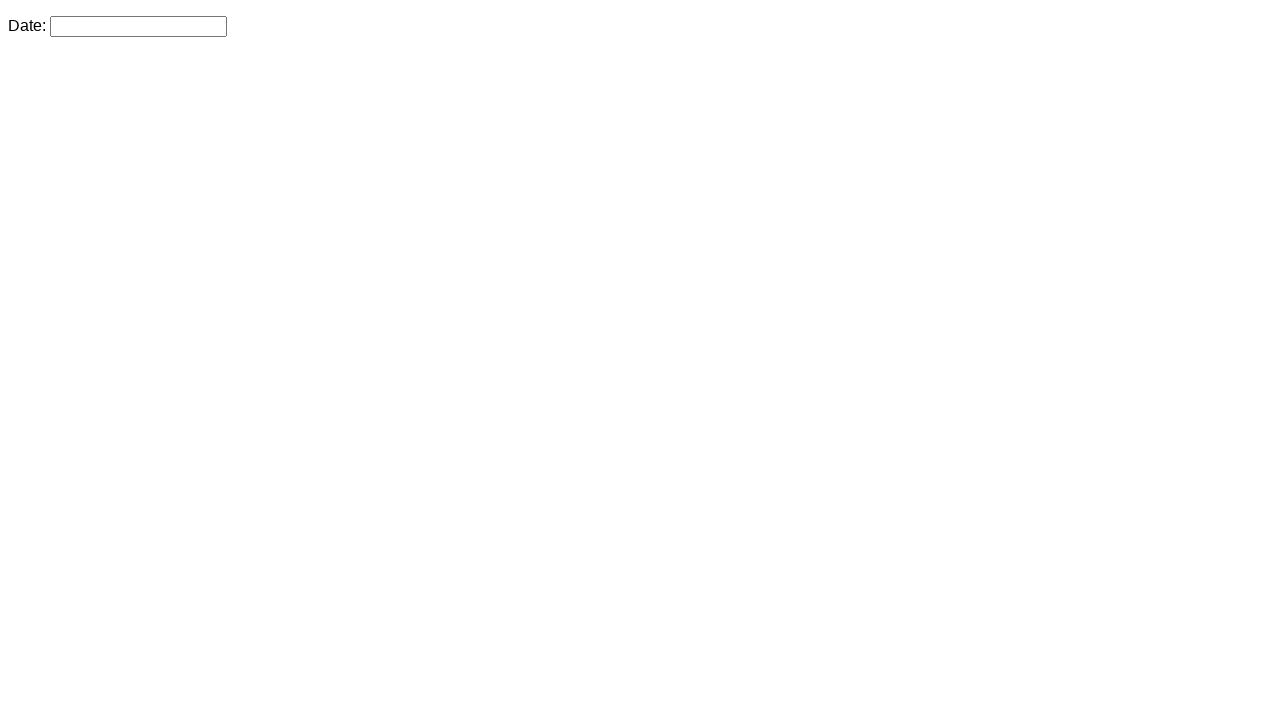

Waited for datepicker element to be available
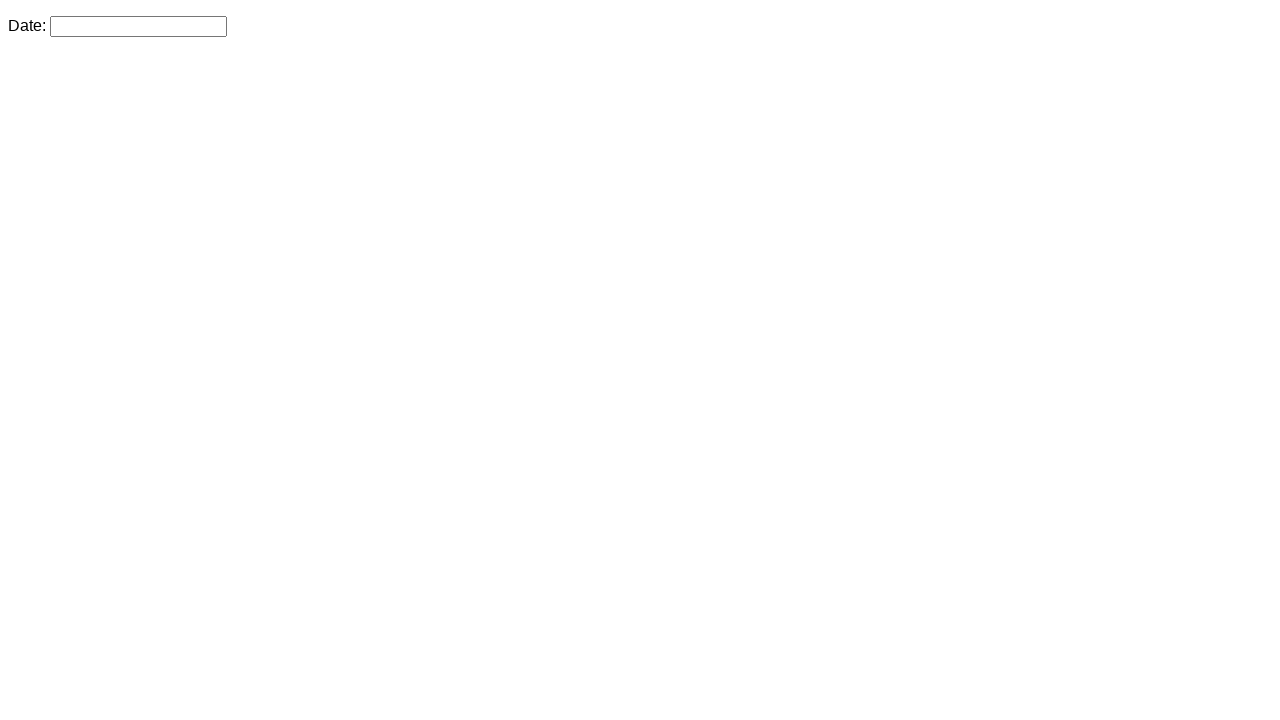

Set datepicker value to 10/09/2020 using JavaScript execution
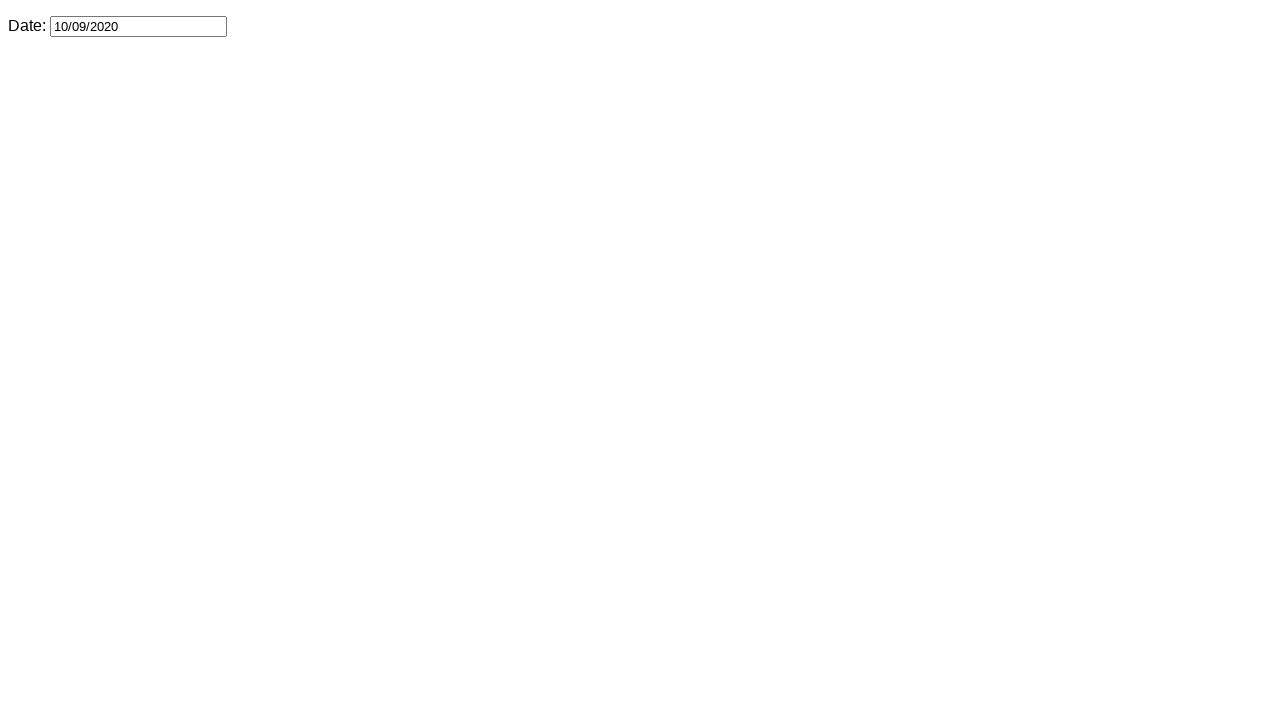

Triggered change event on datepicker to ensure update
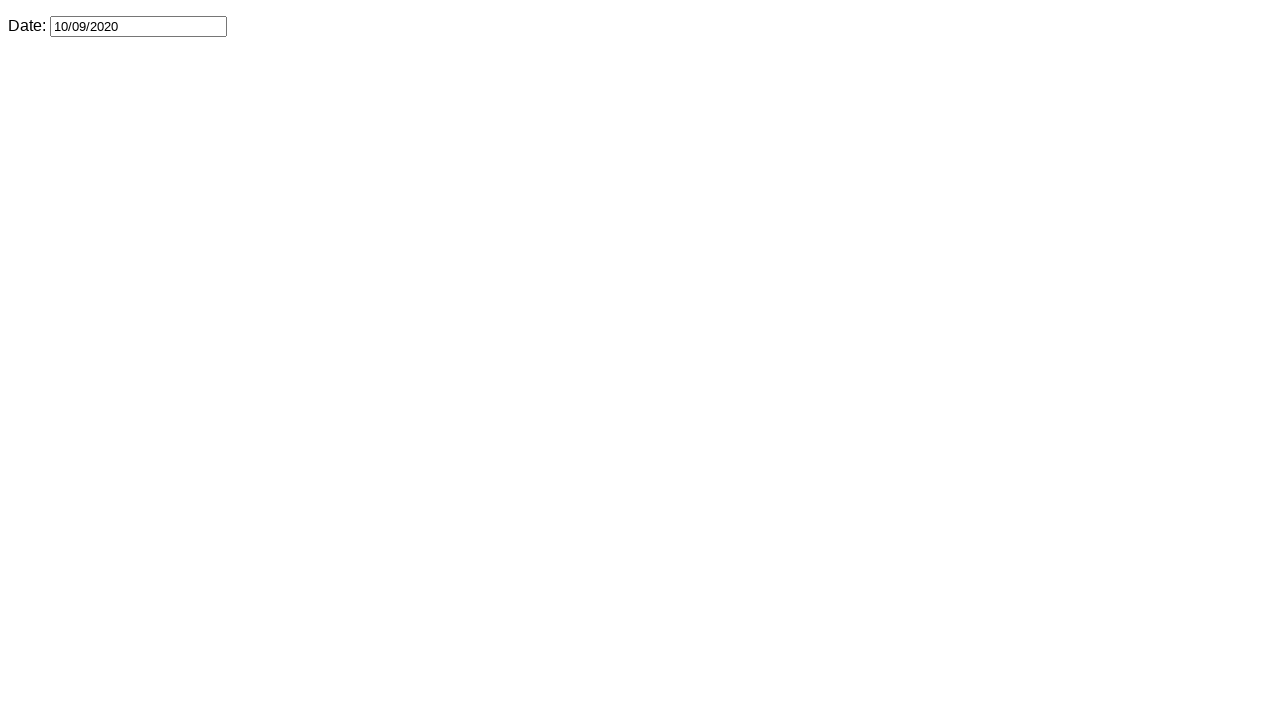

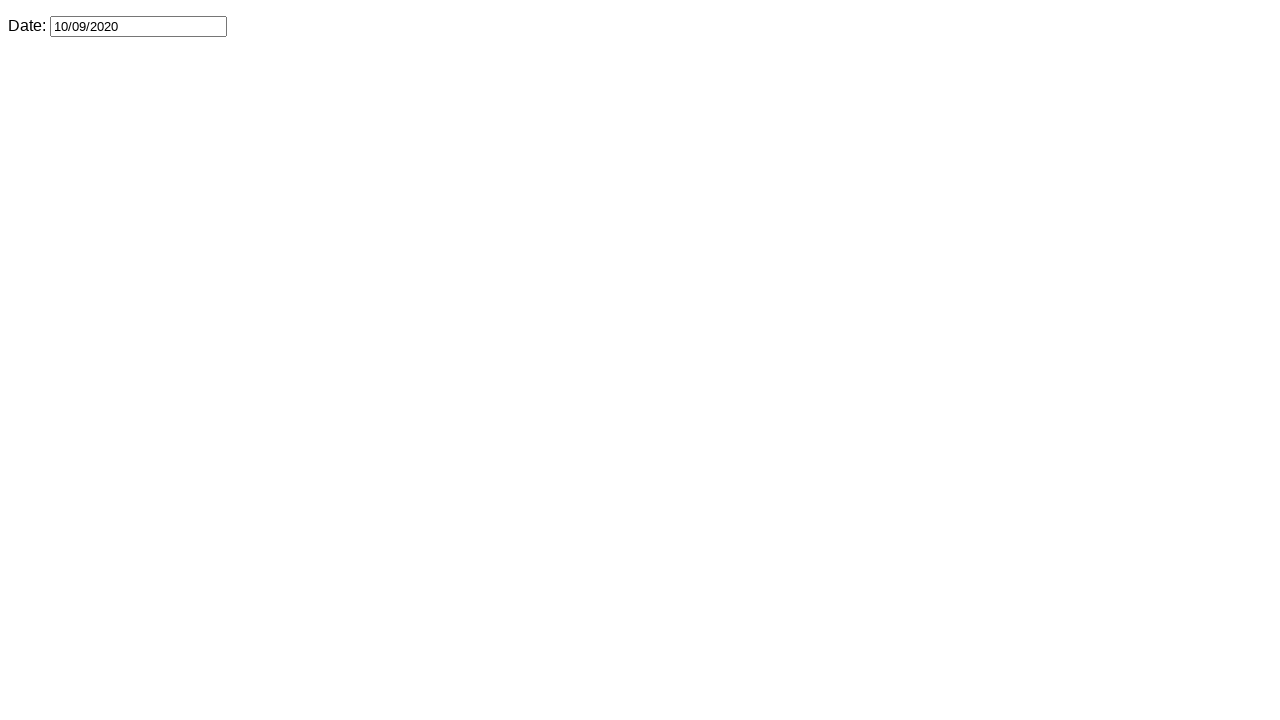